Tests navigation to the About Us page by clicking the menu item and verifying the page title

Starting URL: https://www.cambridgebadmintonclub.com/

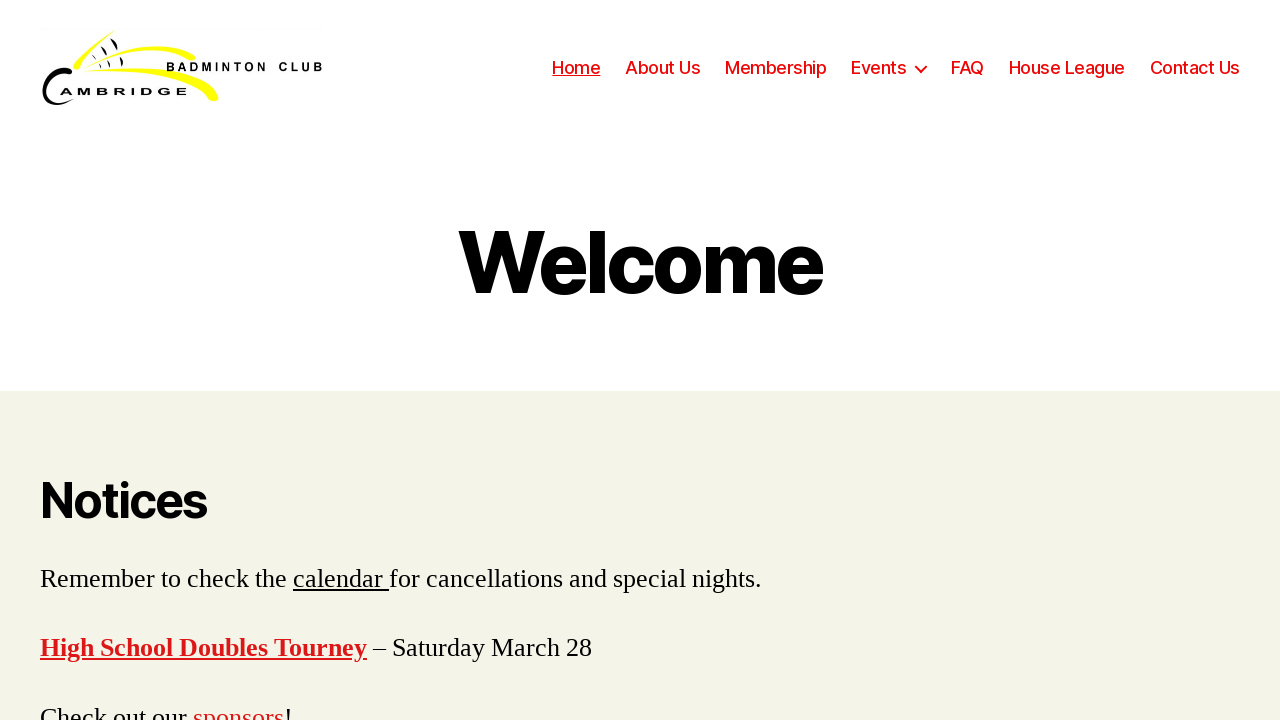

Clicked on About Us menu item at (663, 68) on #menu-item-21
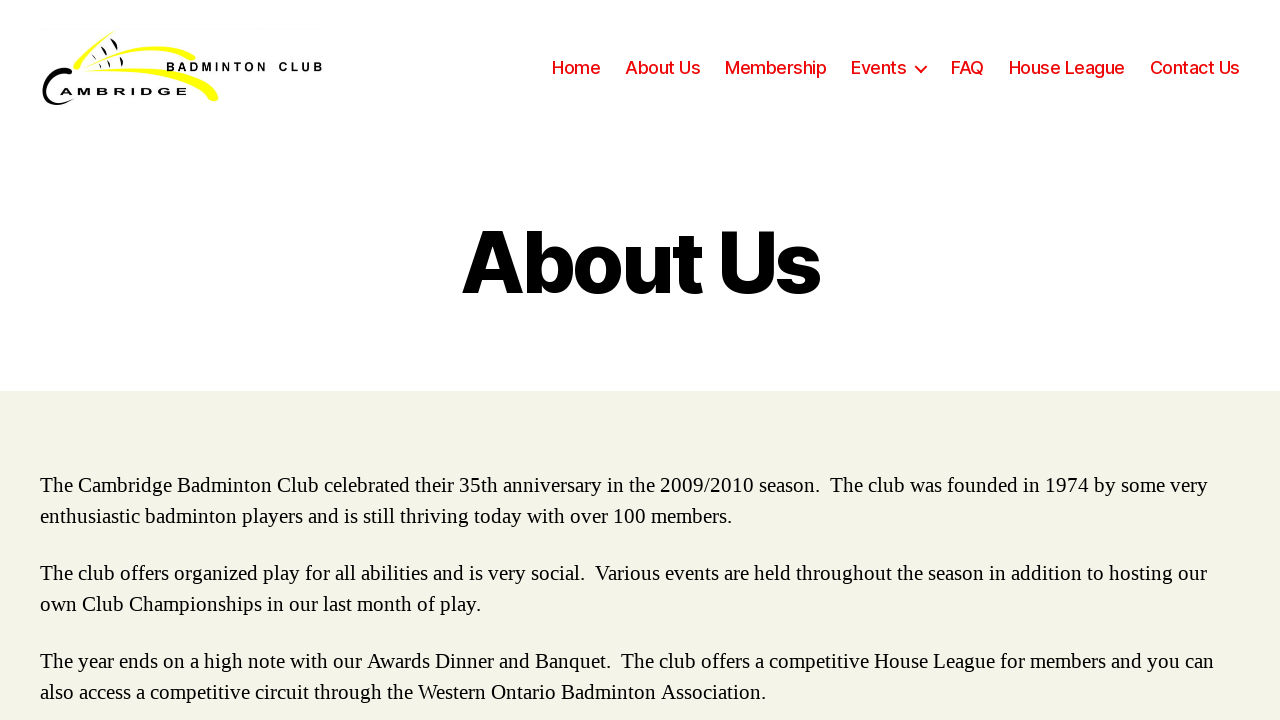

Verified page title is 'About Us – Cambridge Badminton Club'
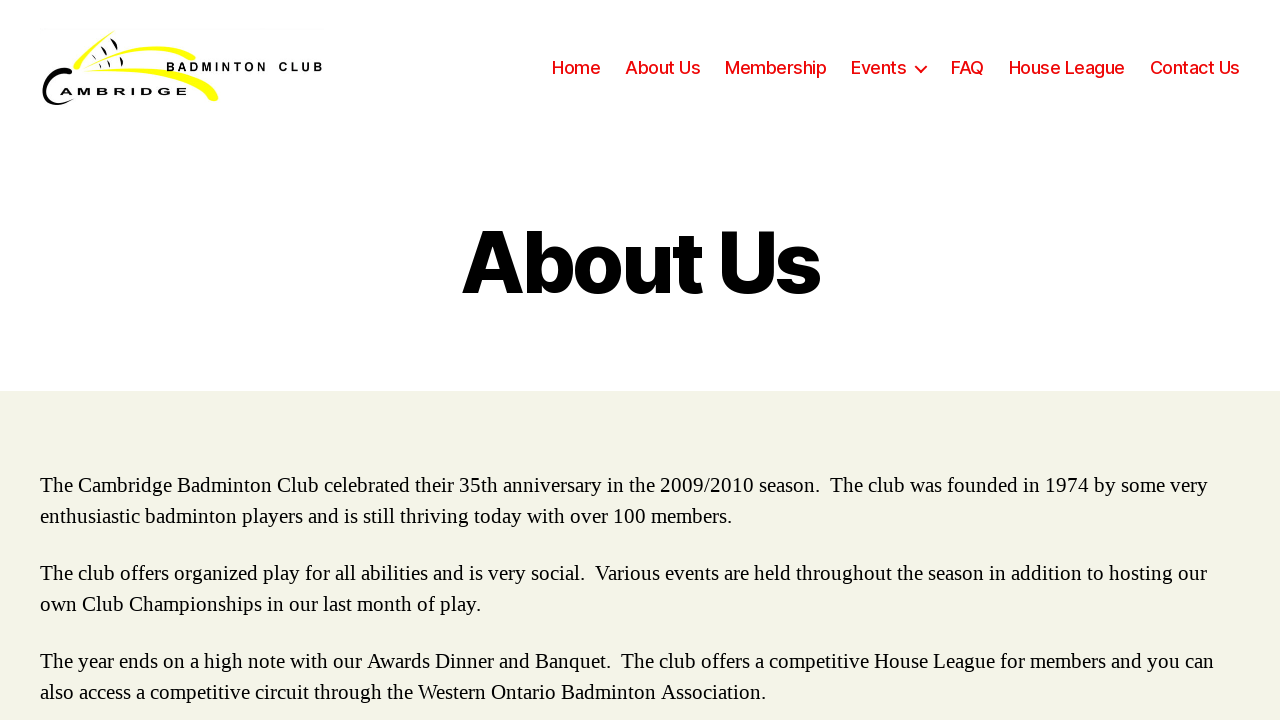

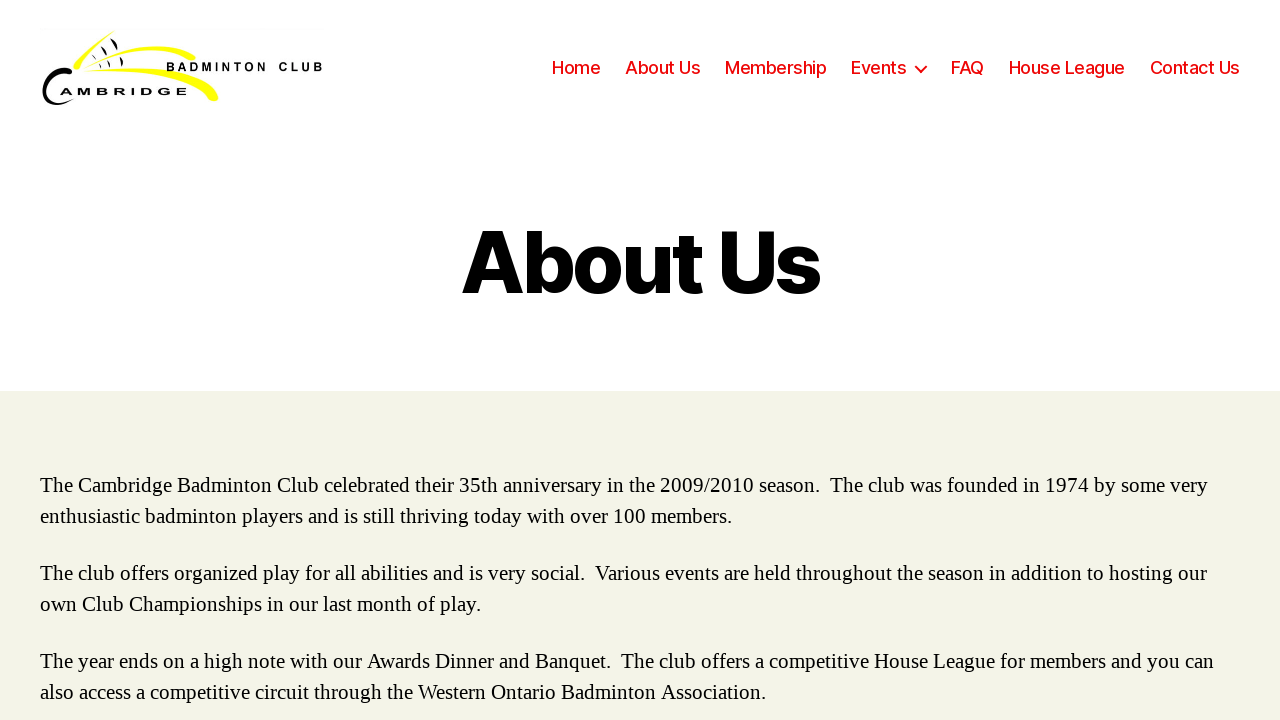